Tests clicking the login button in the navigation toolbar to open the login dialog

Starting URL: https://bookcart.azurewebsites.net/

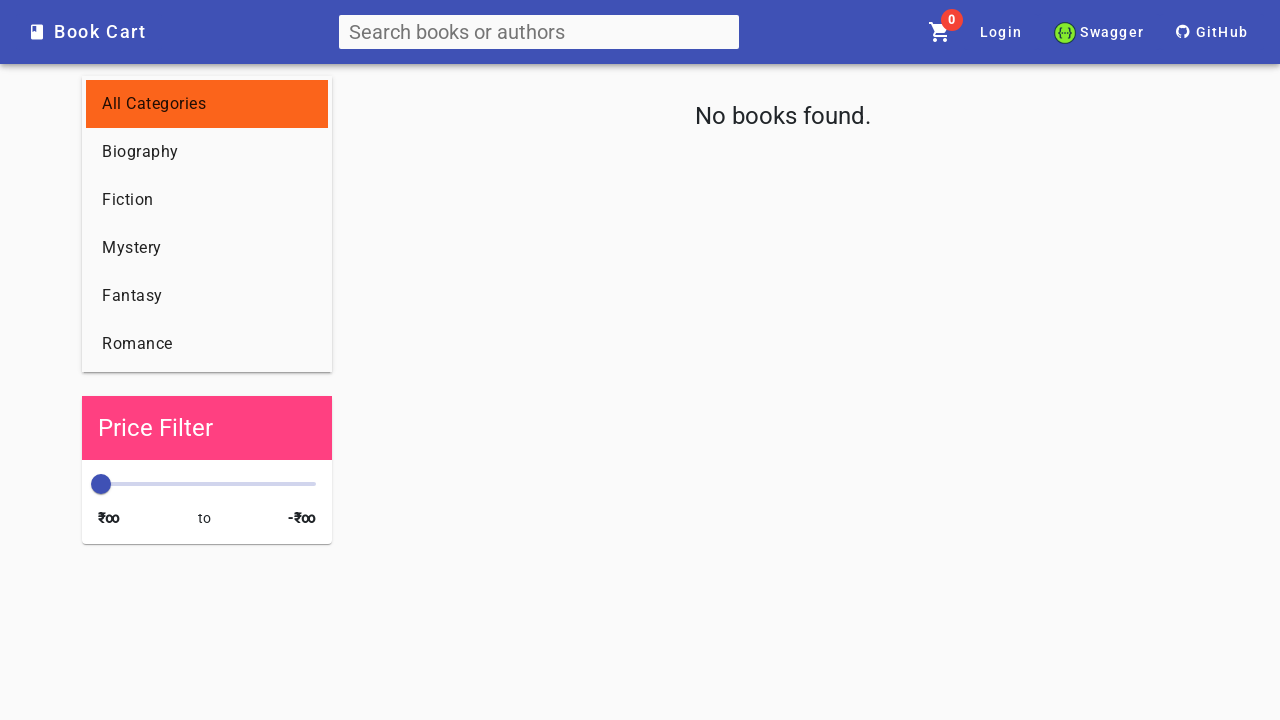

Clicked login button in navigation toolbar to open login dialog at (1001, 32) on app-nav-bar >> internal:role=button[name="Login"i]
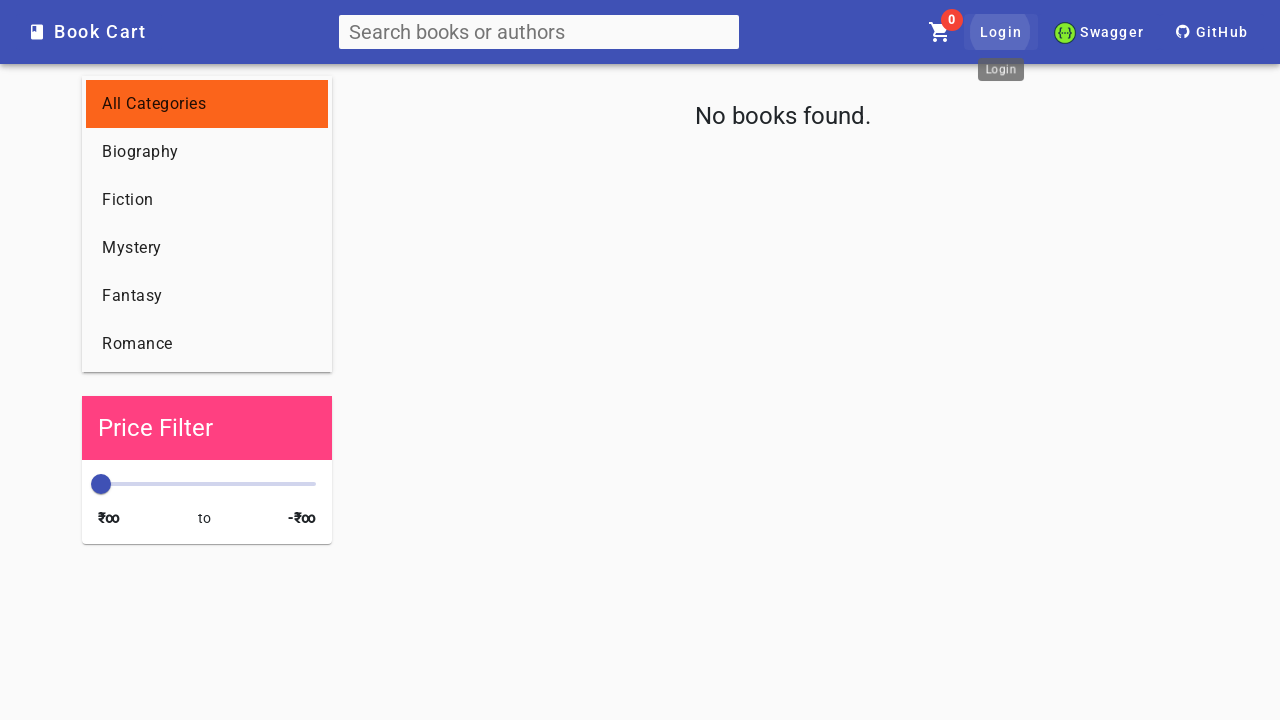

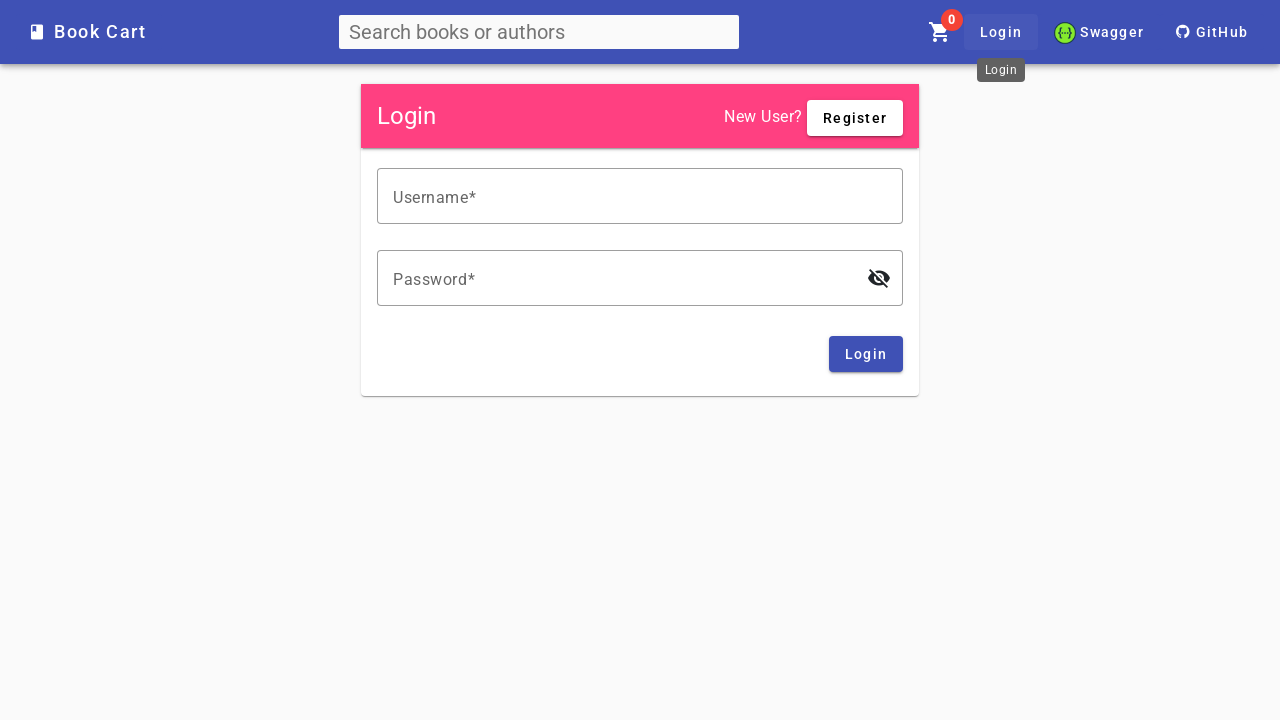